Tests filling multiple text input fields on a sample form page by clearing existing values and entering new data into each textbox

Starting URL: https://aksharatraining.com/sample3.html

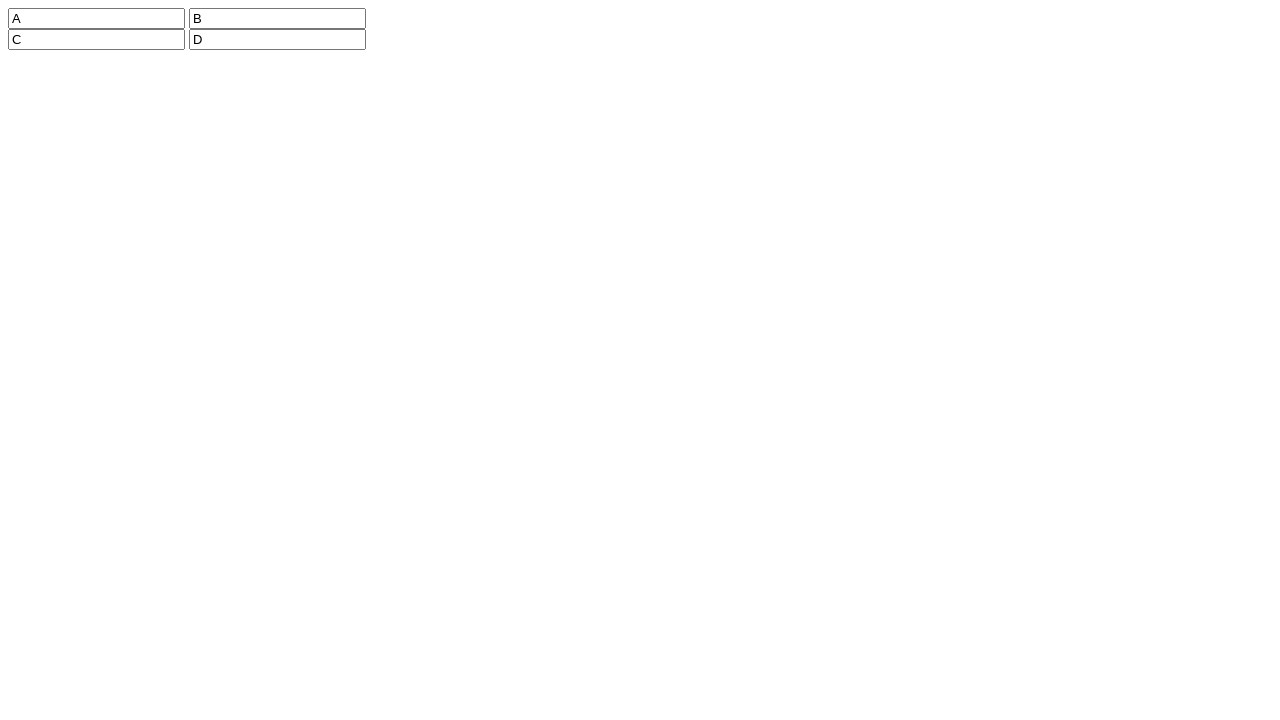

Located all text input fields on the form
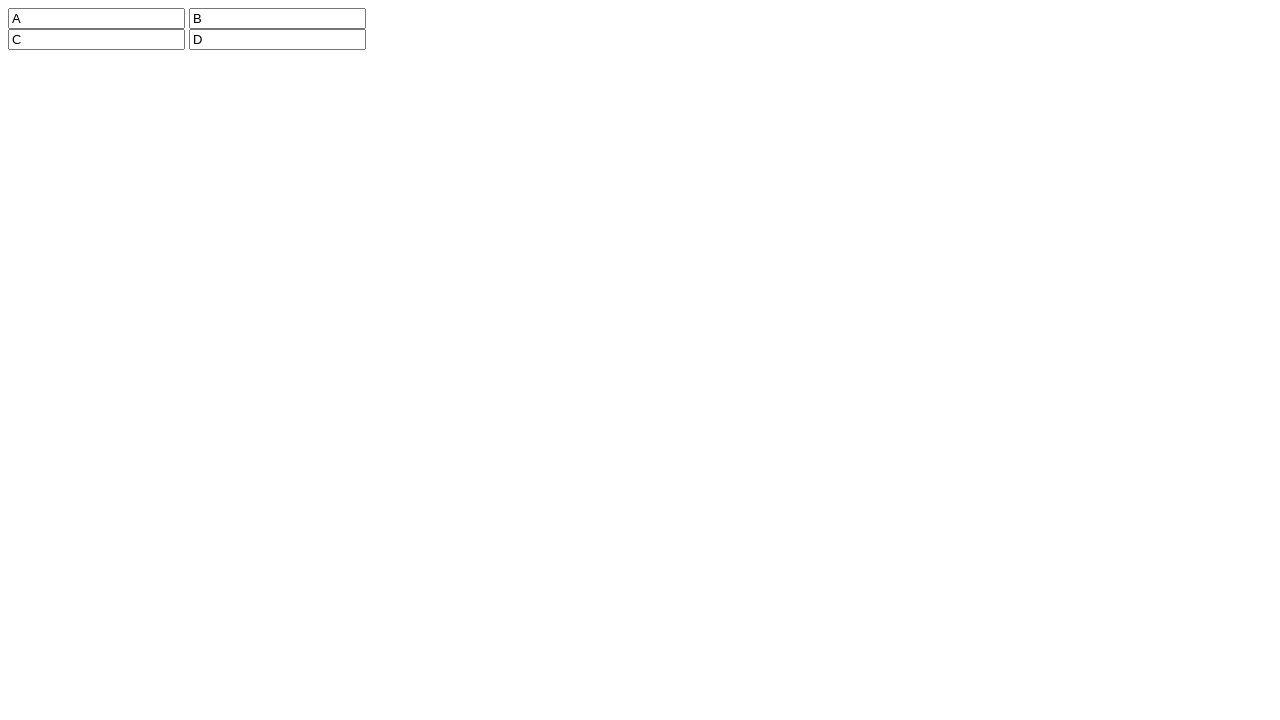

Cleared a text input field on xpath=//input[@type='text'] >> nth=0
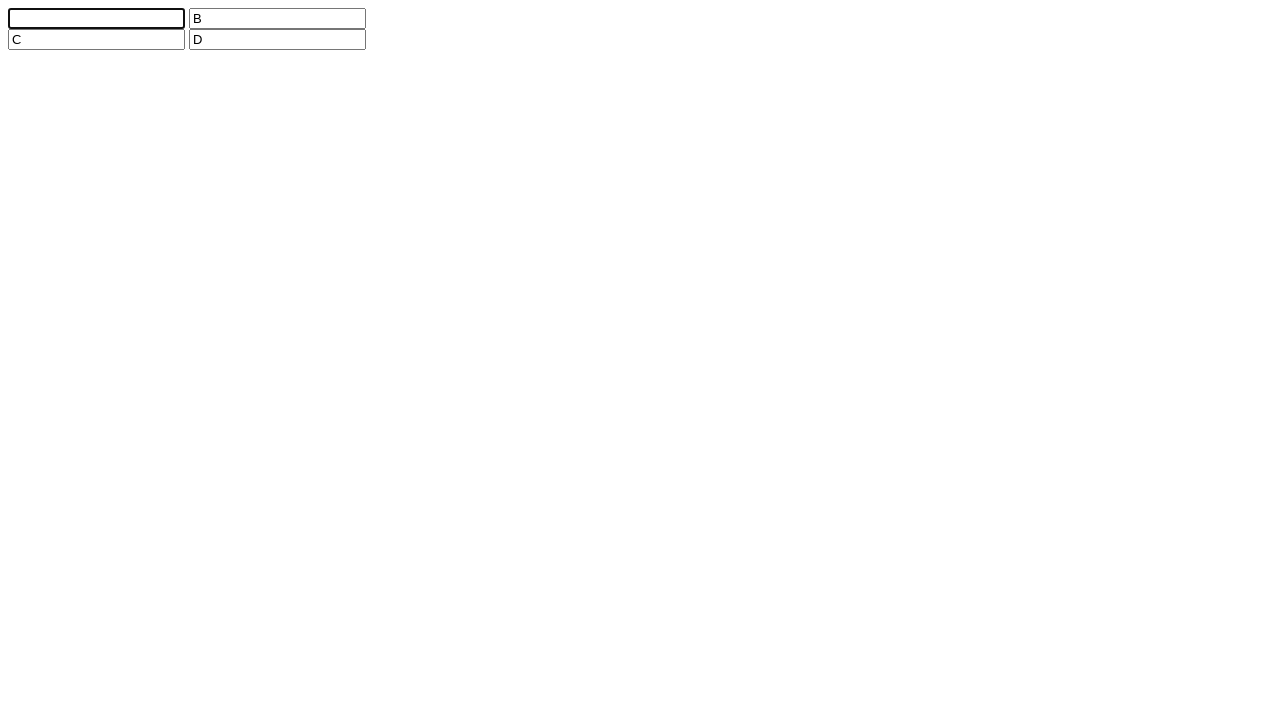

Cleared a text input field on xpath=//input[@type='text'] >> nth=1
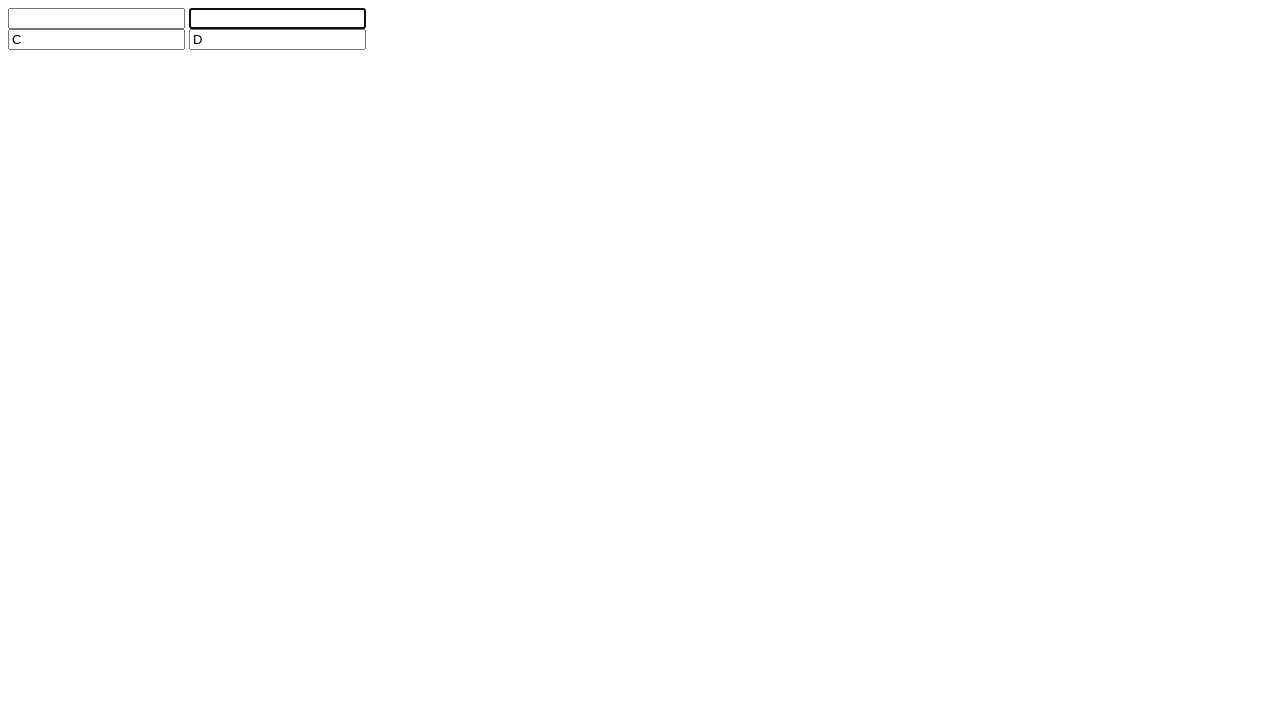

Cleared a text input field on xpath=//input[@type='text'] >> nth=2
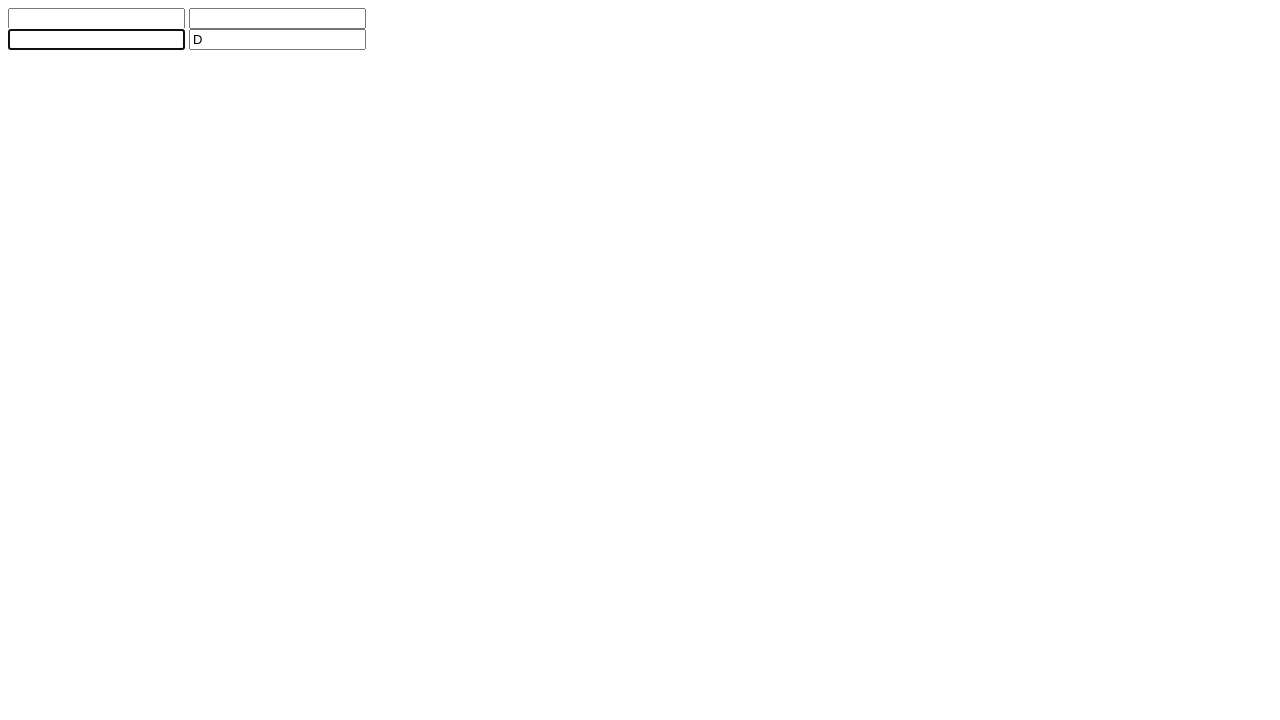

Cleared a text input field on xpath=//input[@type='text'] >> nth=3
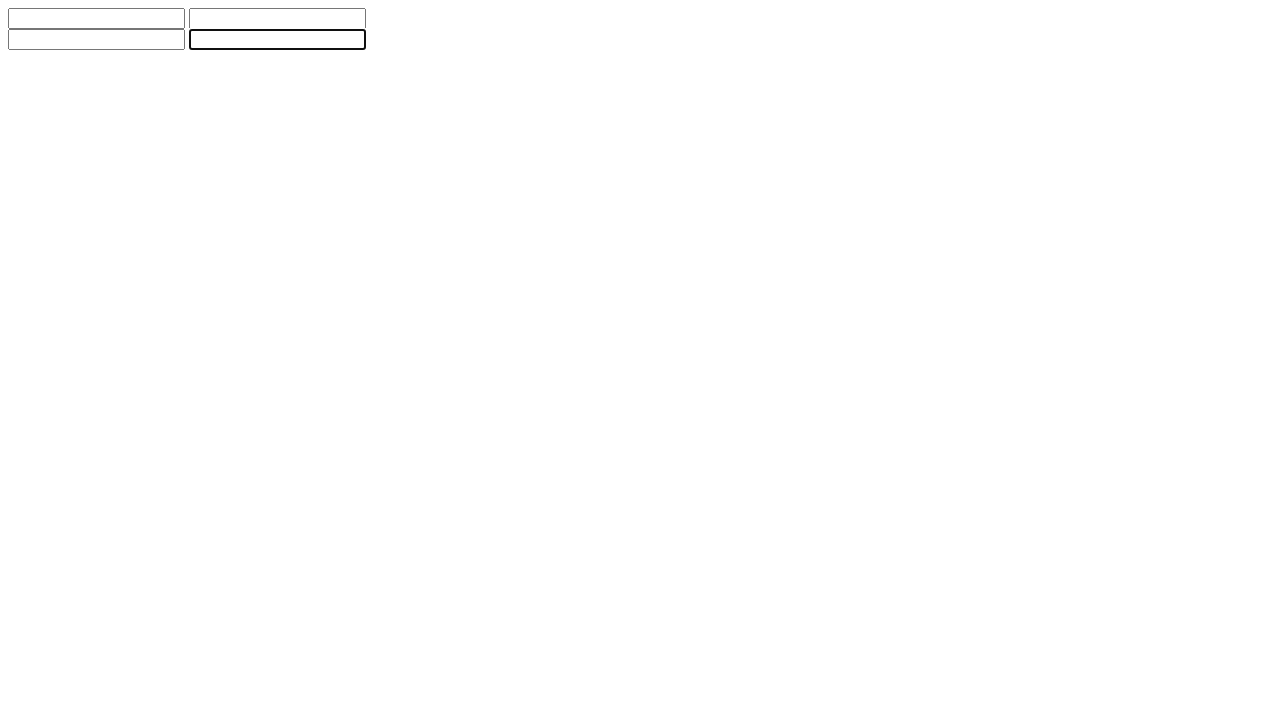

Filled textbox with 'Jaspreet' on xpath=//input[@type='text'] >> nth=0
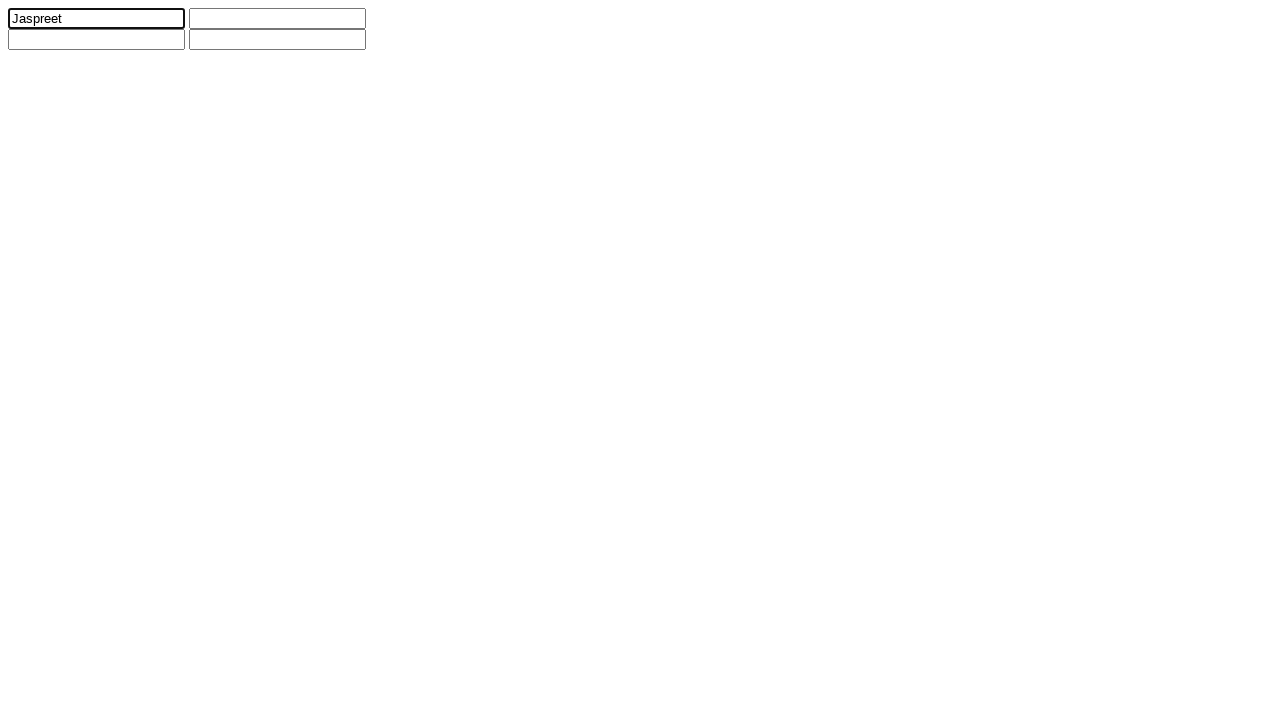

Filled textbox with 'bhanu' on xpath=//input[@type='text'] >> nth=1
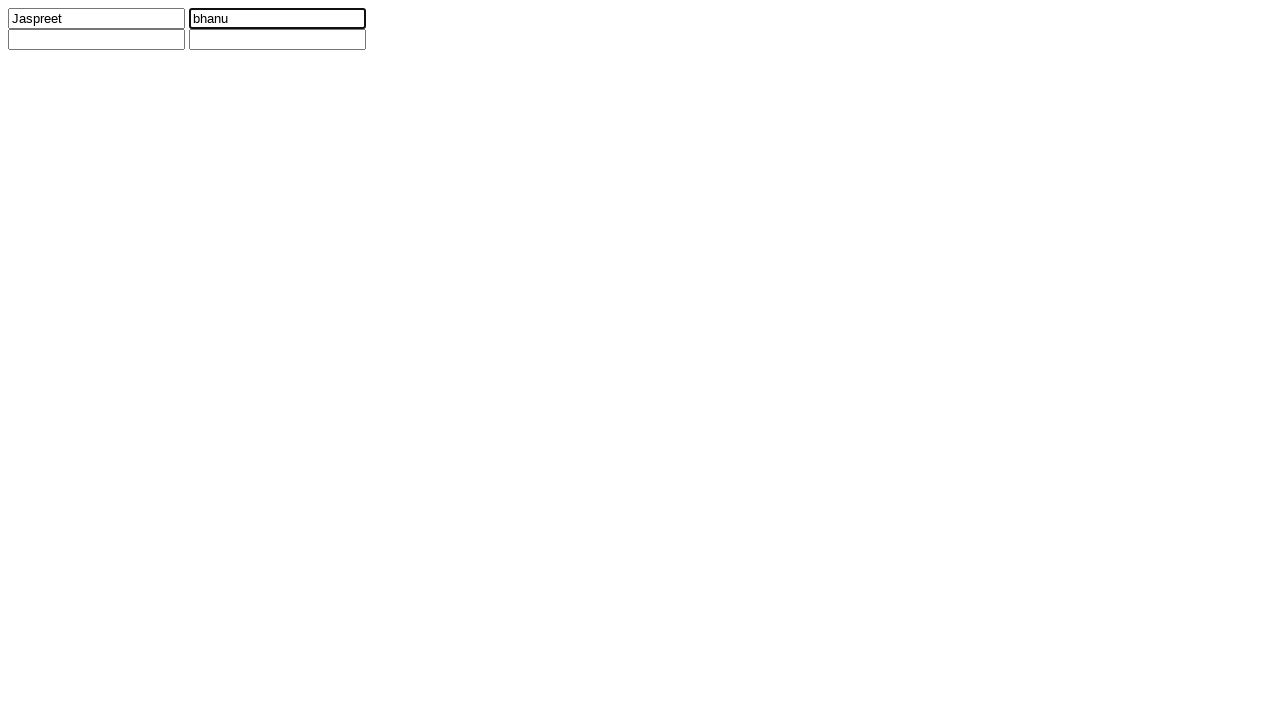

Filled textbox with 'akshara' on xpath=//input[@type='text'] >> nth=2
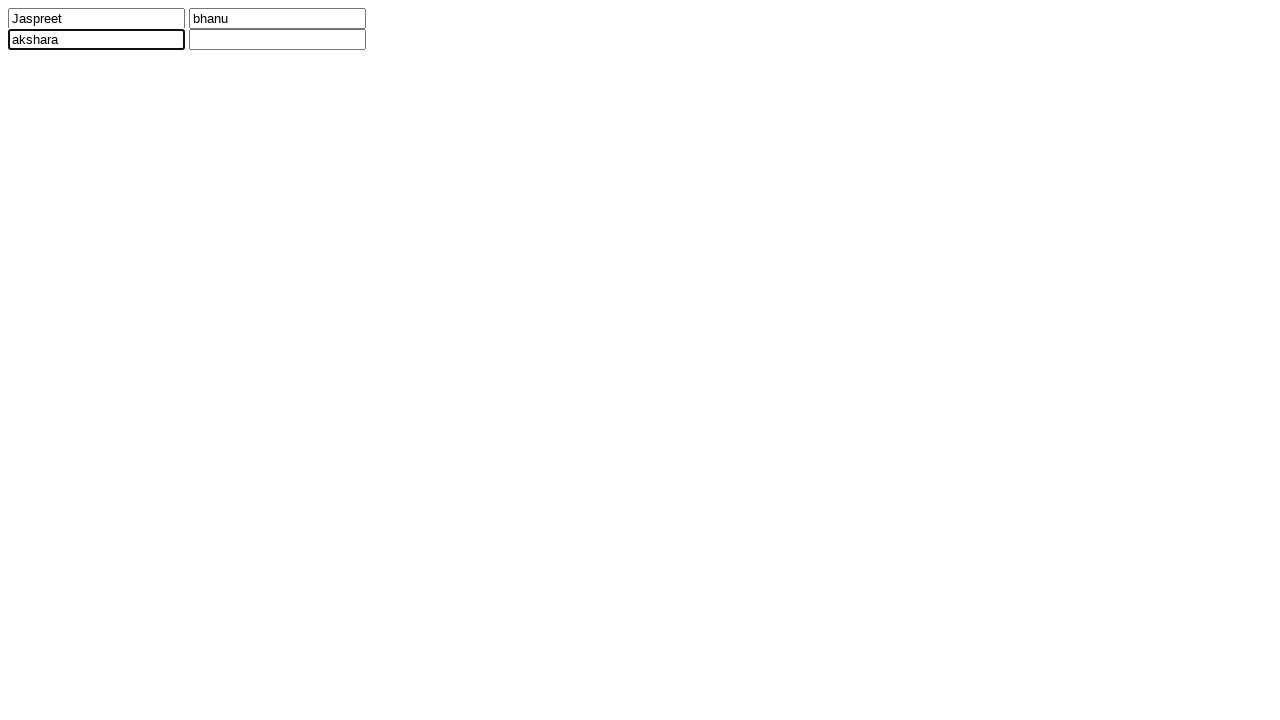

Filled textbox with 'yash' on xpath=//input[@type='text'] >> nth=3
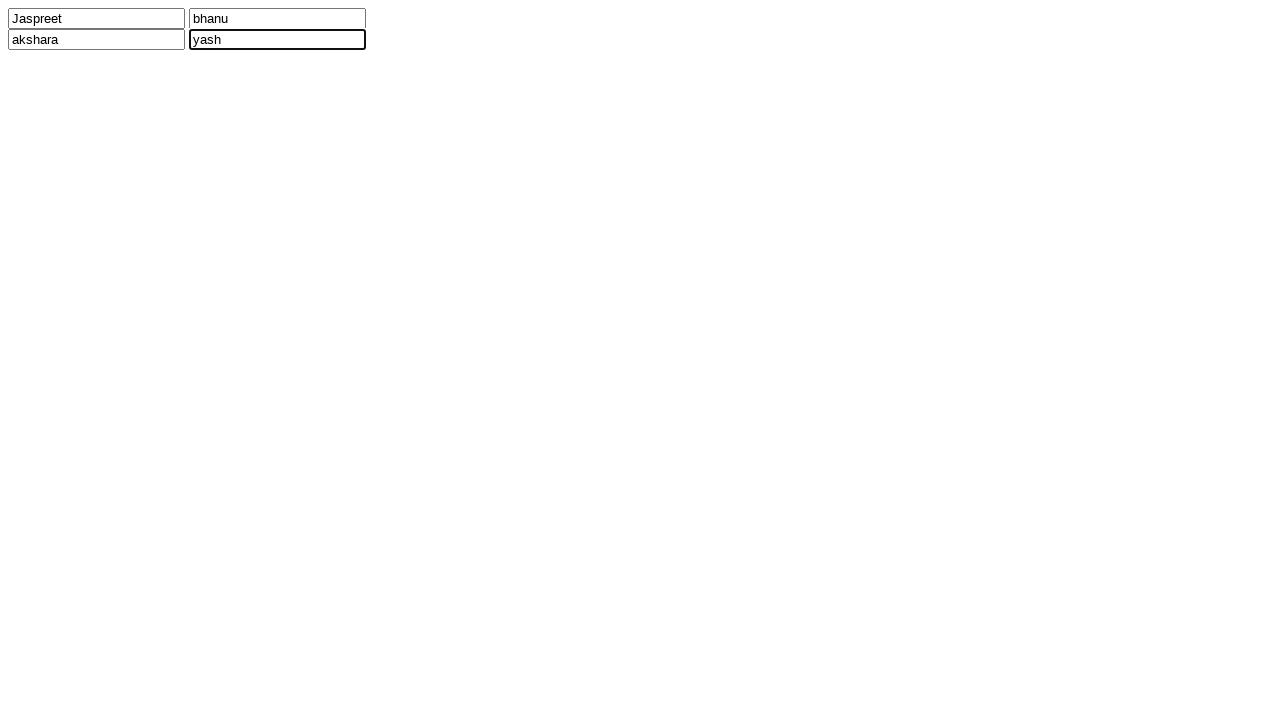

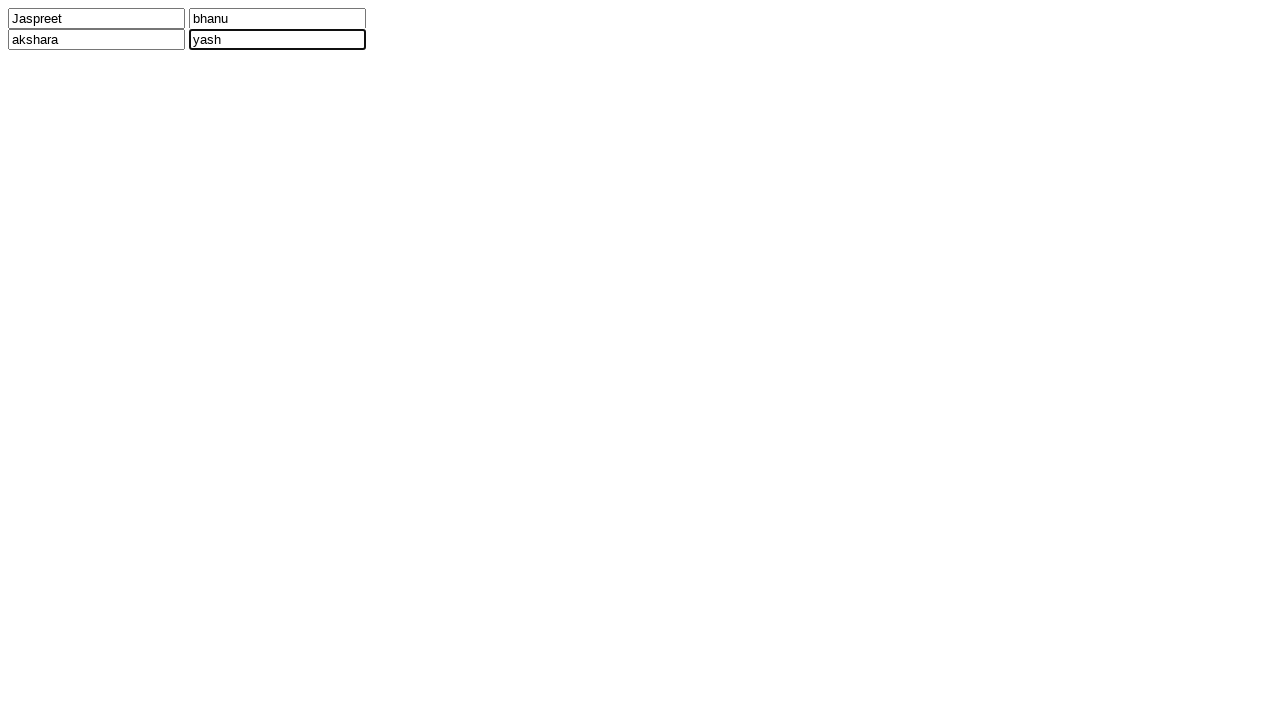